Navigates to CoinMarketCap homepage and verifies that the cryptocurrency price table loads with at least 10 rows of data.

Starting URL: https://coinmarketcap.com/

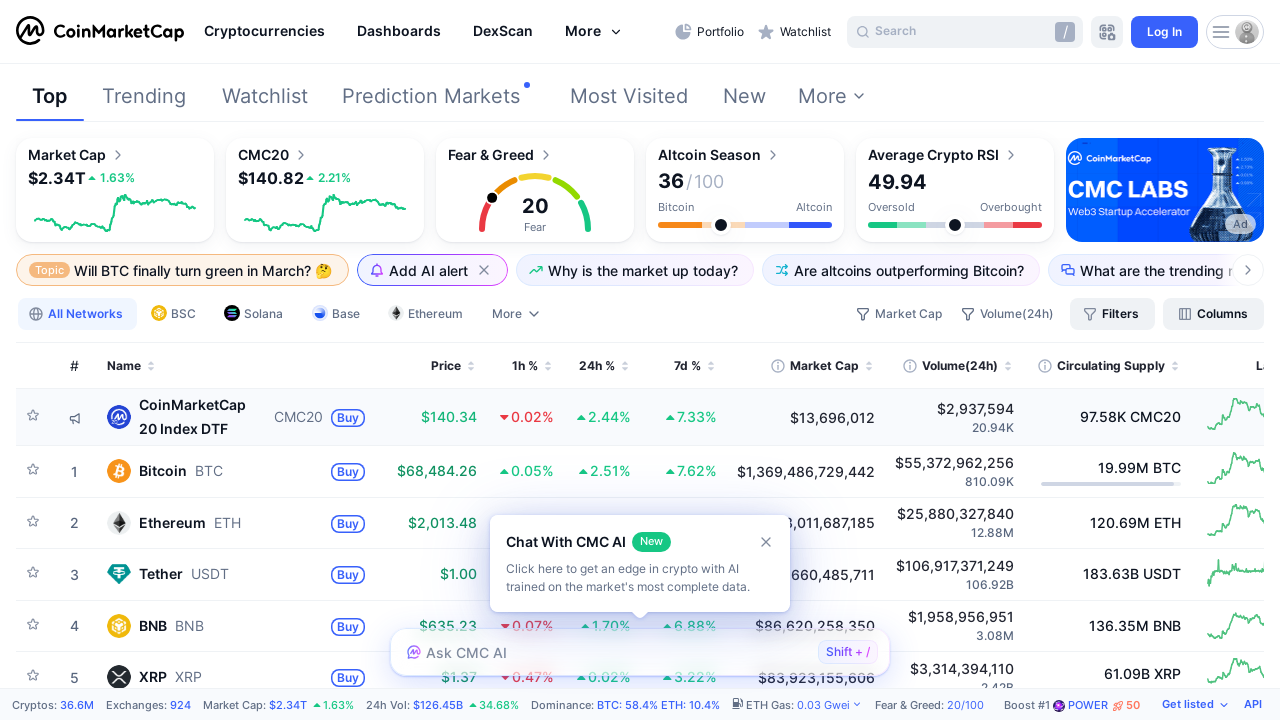

Main cryptocurrency table loaded
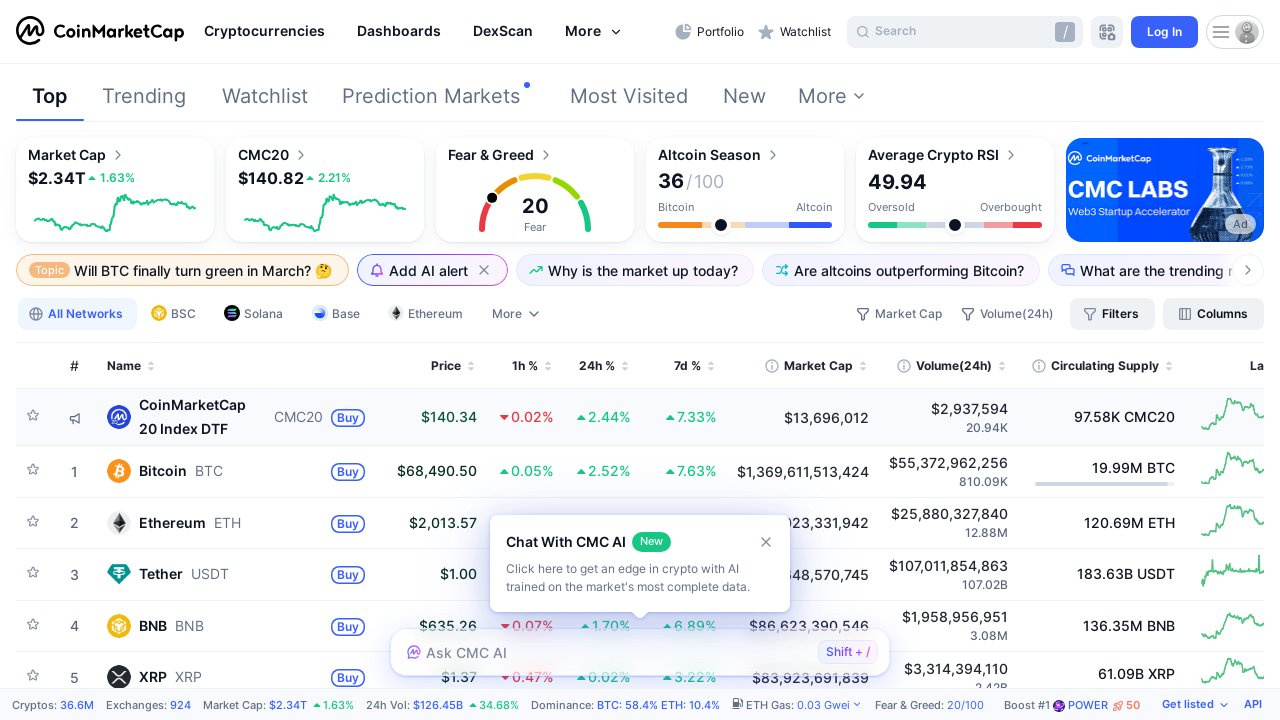

Table body rows with cryptocurrency data loaded
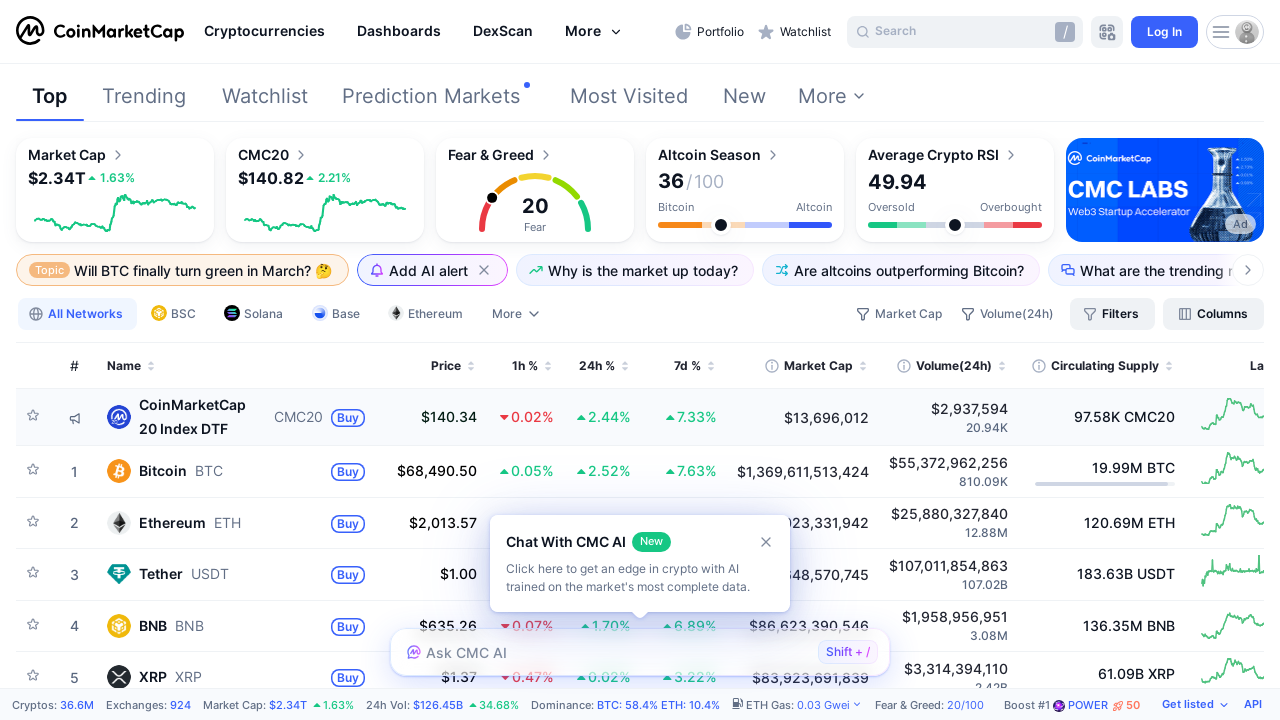

Located cryptocurrency table rows
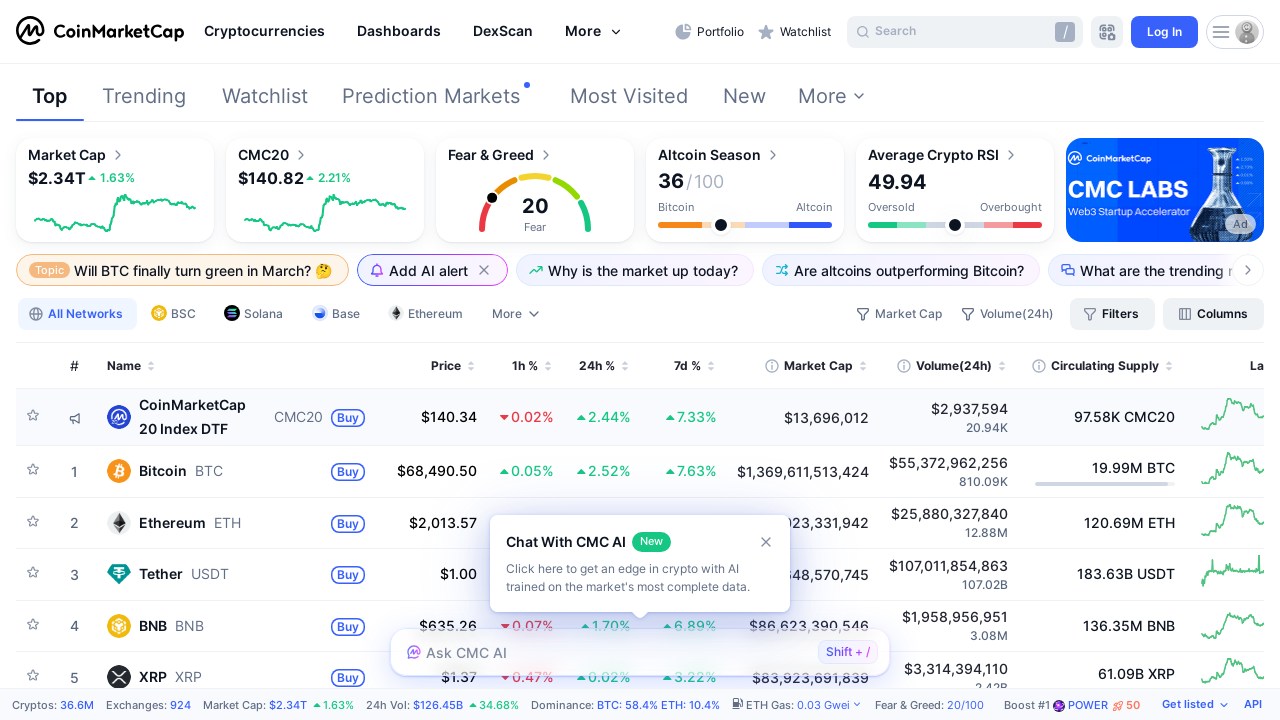

Verified at least 10 rows of cryptocurrency data are present
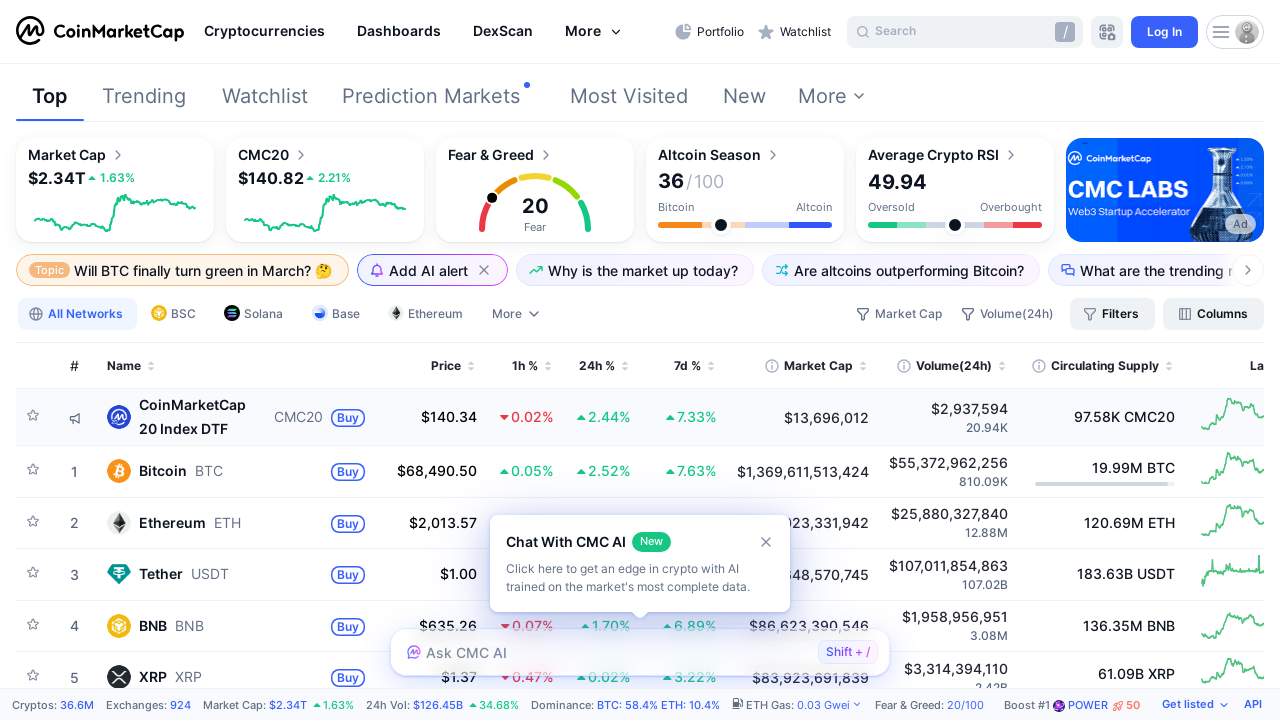

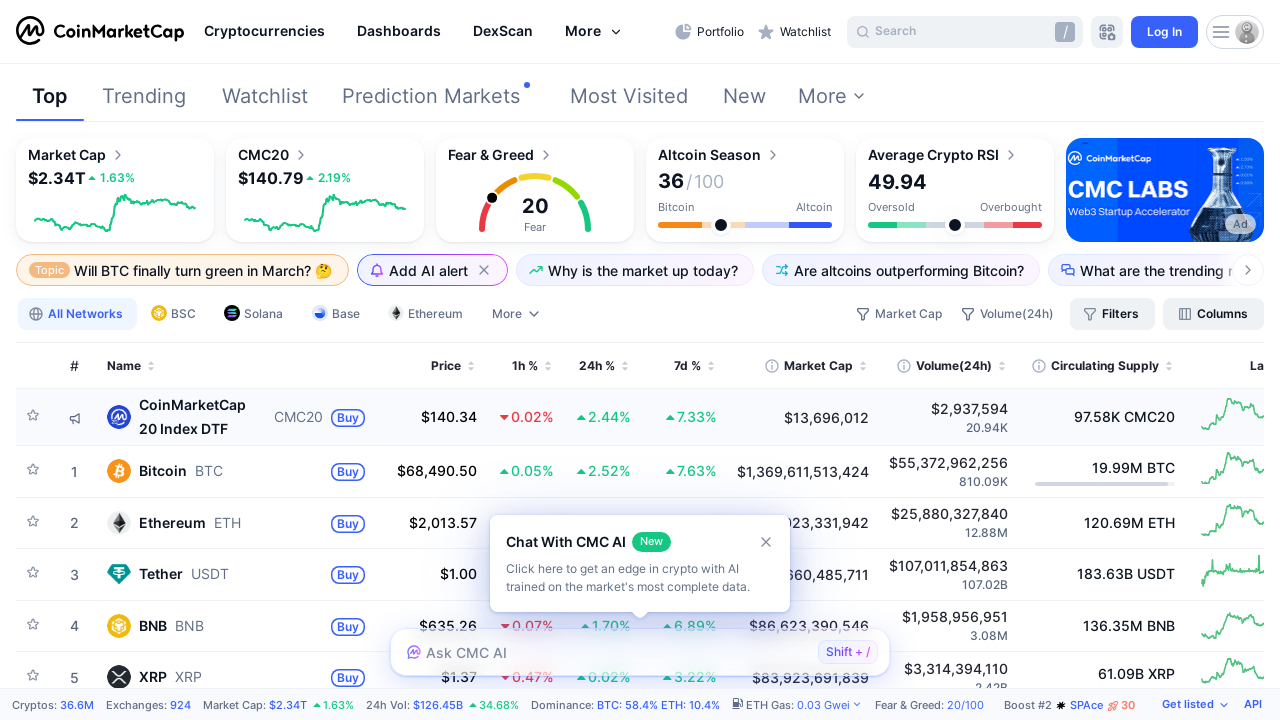